Tests JavaScript information alert by clicking a button that triggers an alert, accepting it, and verifying the success message is displayed.

Starting URL: https://loopcamp.vercel.app/javascript-alerts.html

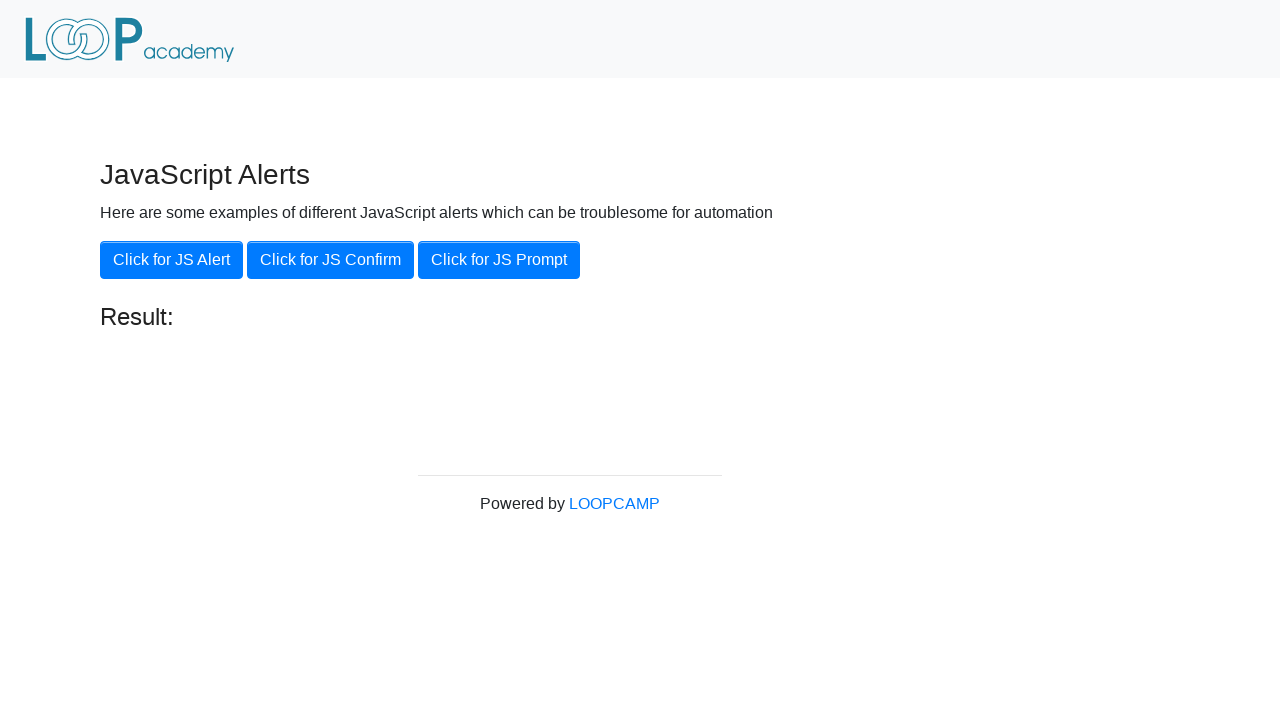

Clicked the 'Click for JS Alert' button at (172, 260) on xpath=//button[@onclick='jsAlert()']
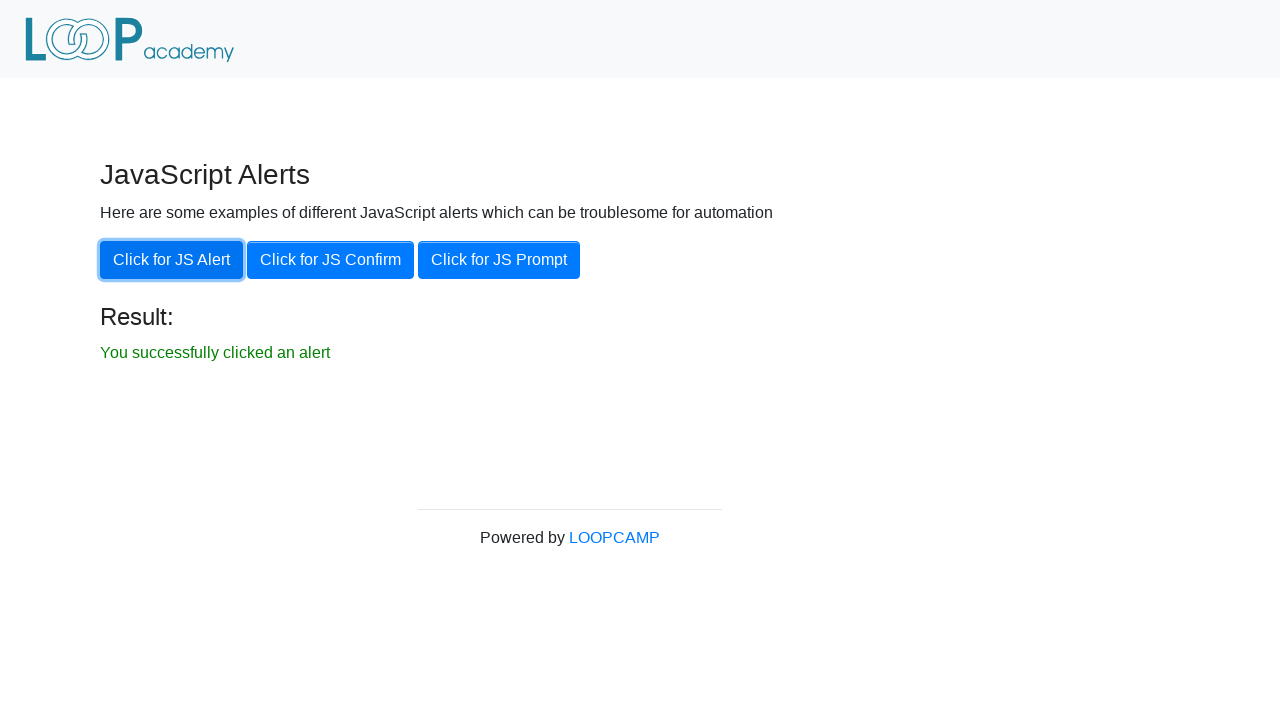

Set up dialog handler and clicked alert button at (172, 260) on xpath=//button[@onclick='jsAlert()']
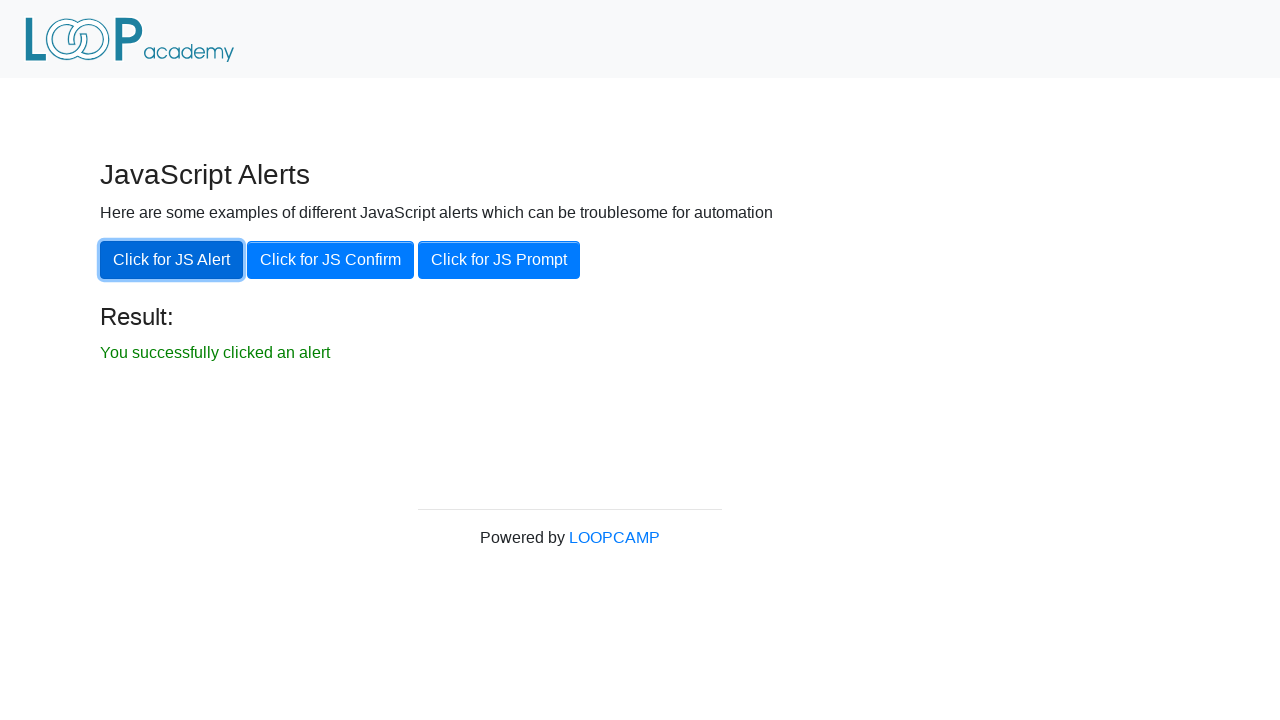

Reset page state
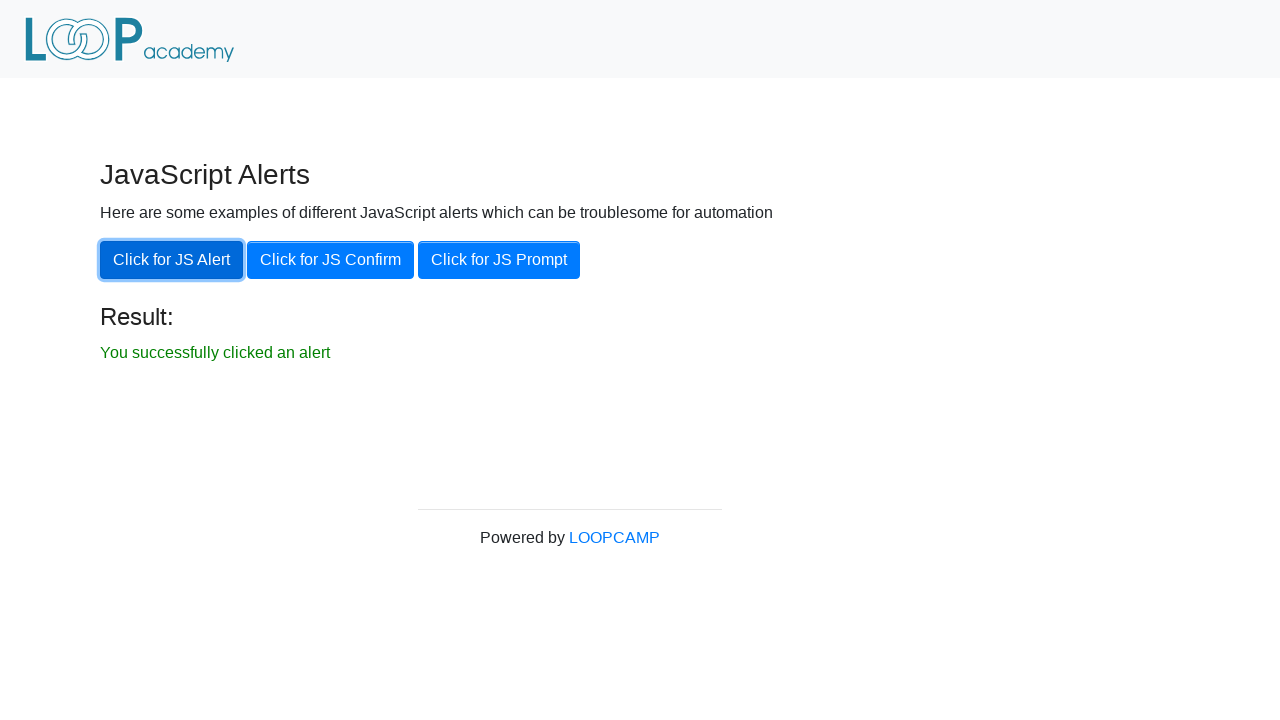

Set up dialog handler and clicked button to trigger alert at (172, 260) on xpath=//button[@onclick='jsAlert()']
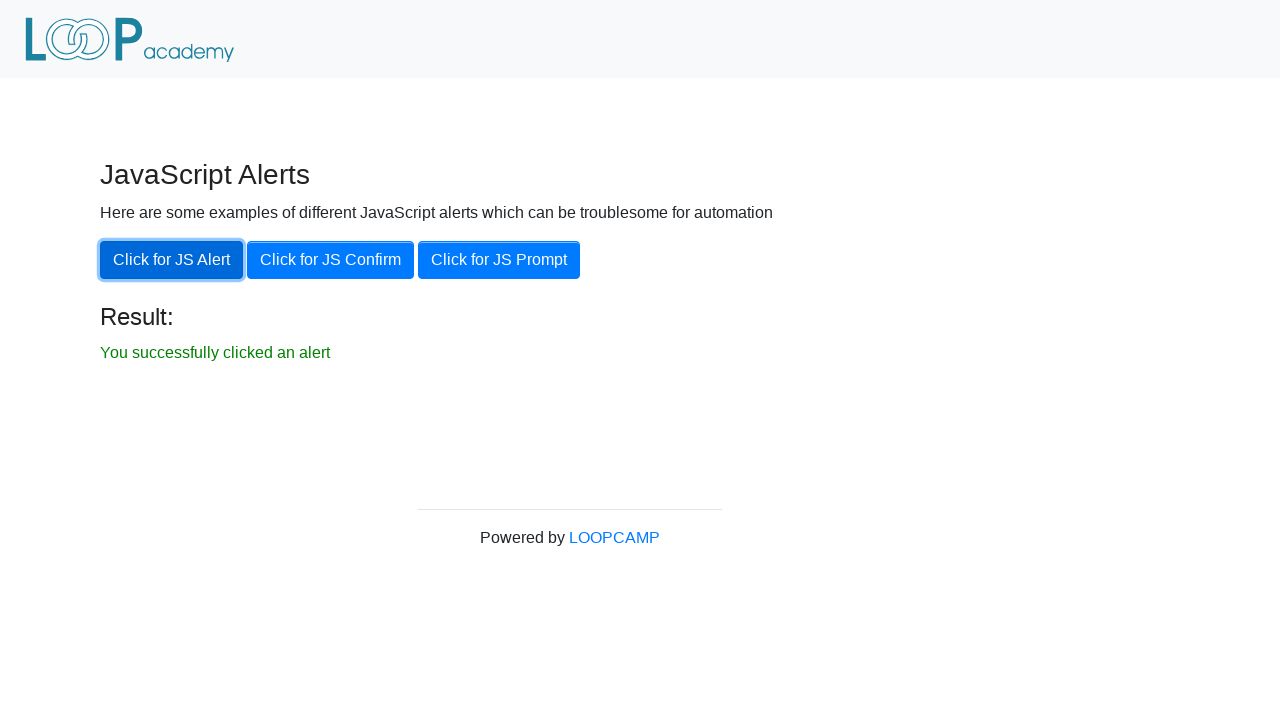

Result message element loaded
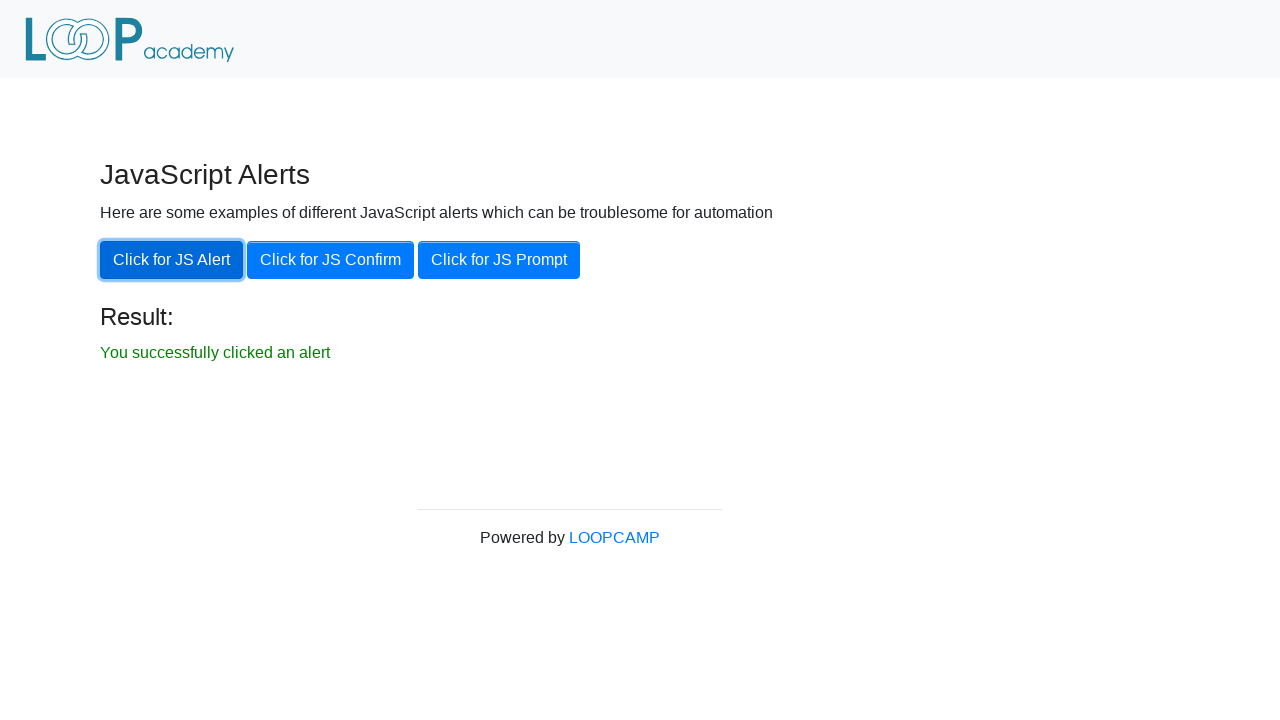

Retrieved result text: 'You successfully clicked an alert'
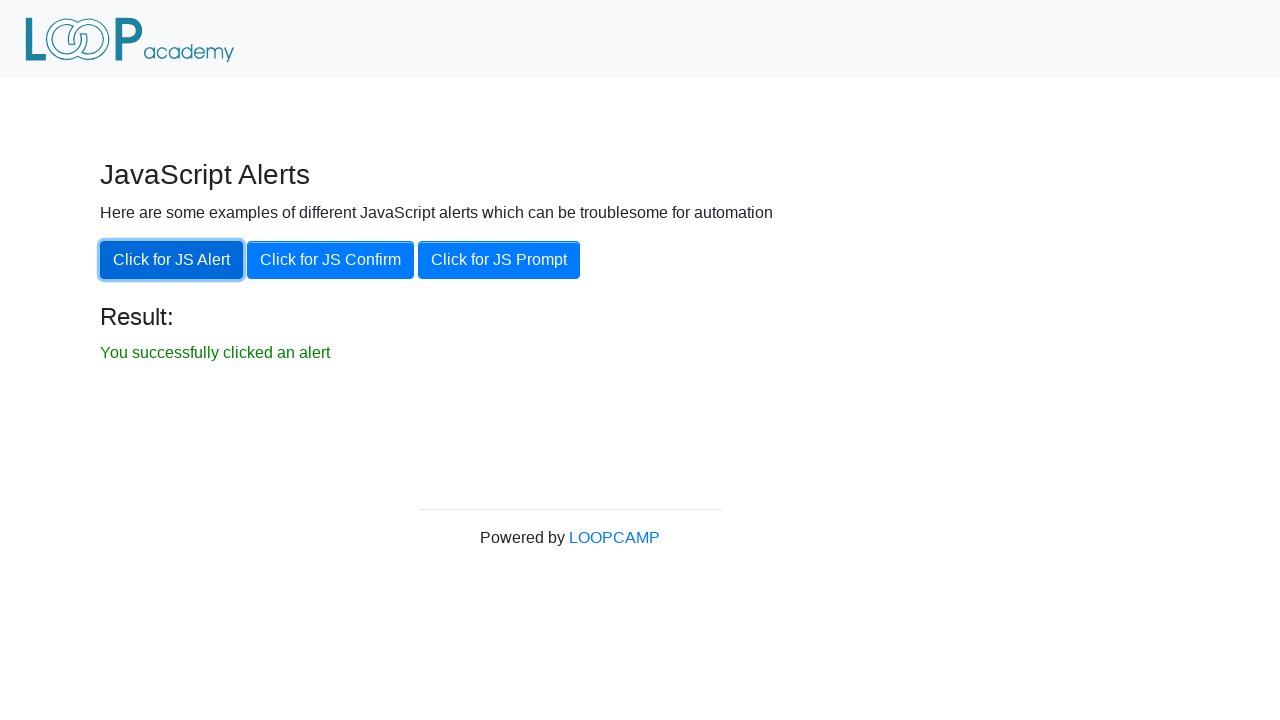

Verified success message 'You successfully clicked an alert' is displayed
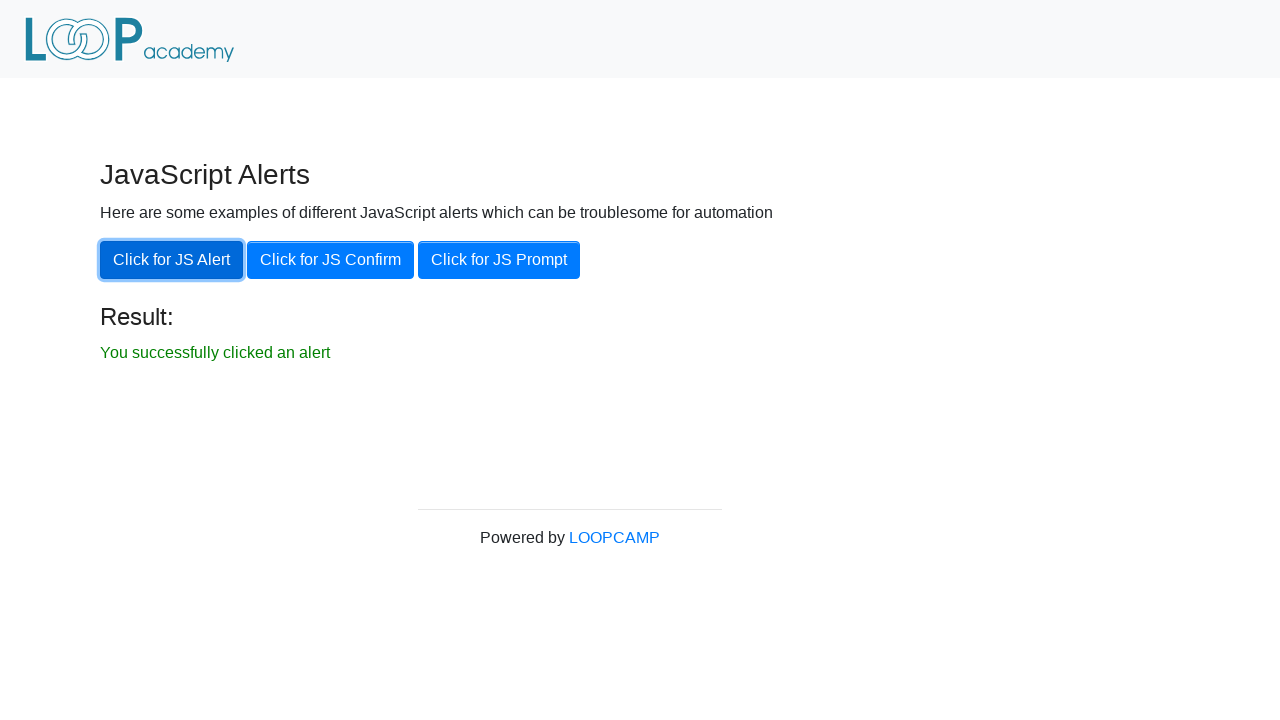

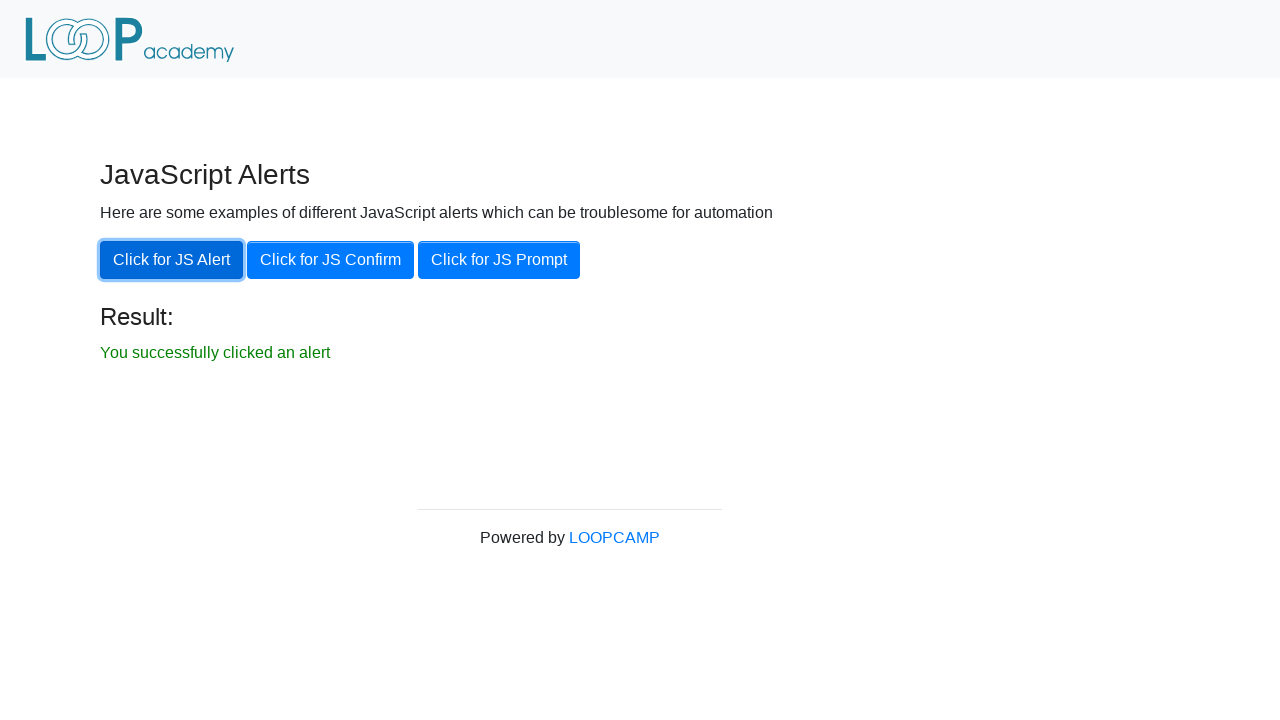